Tests the TodoMVC application by adding two todo items, marking one as completed, and verifying the Active and Completed filter buttons correctly filter the items.

Starting URL: https://demo.playwright.dev/todomvc/#/

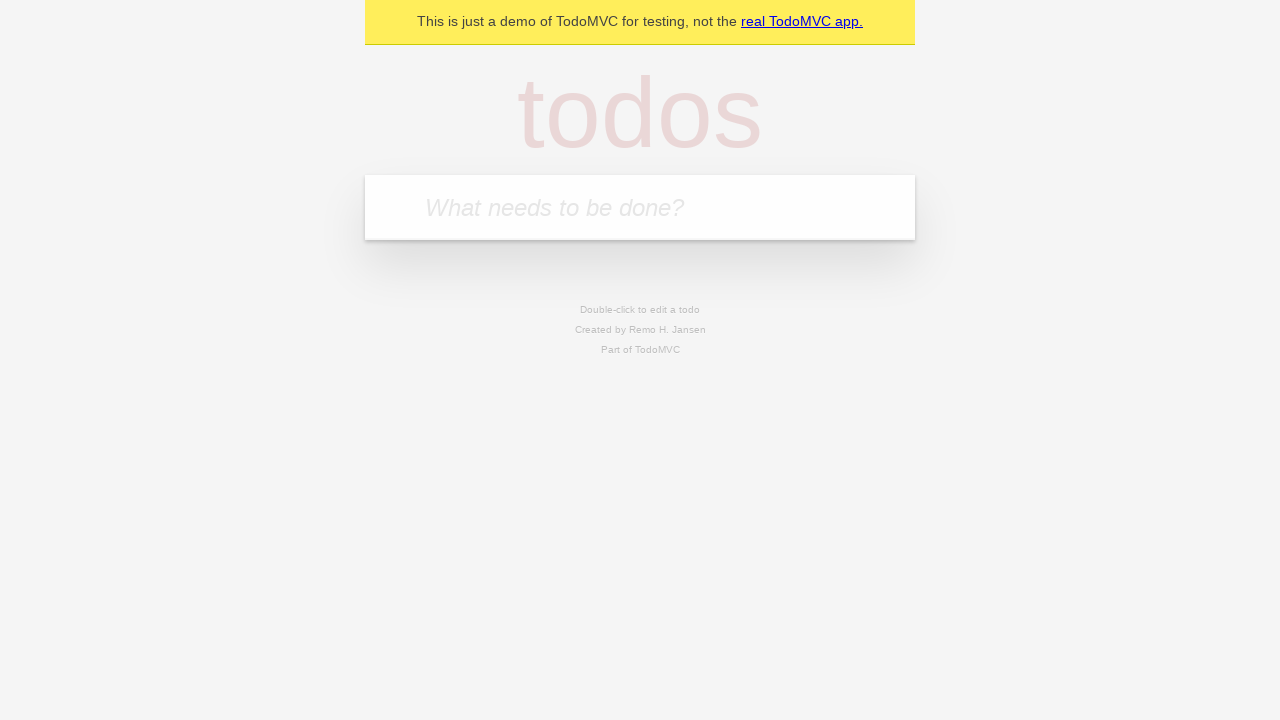

Filled new todo input with 'water the plants' on .new-todo
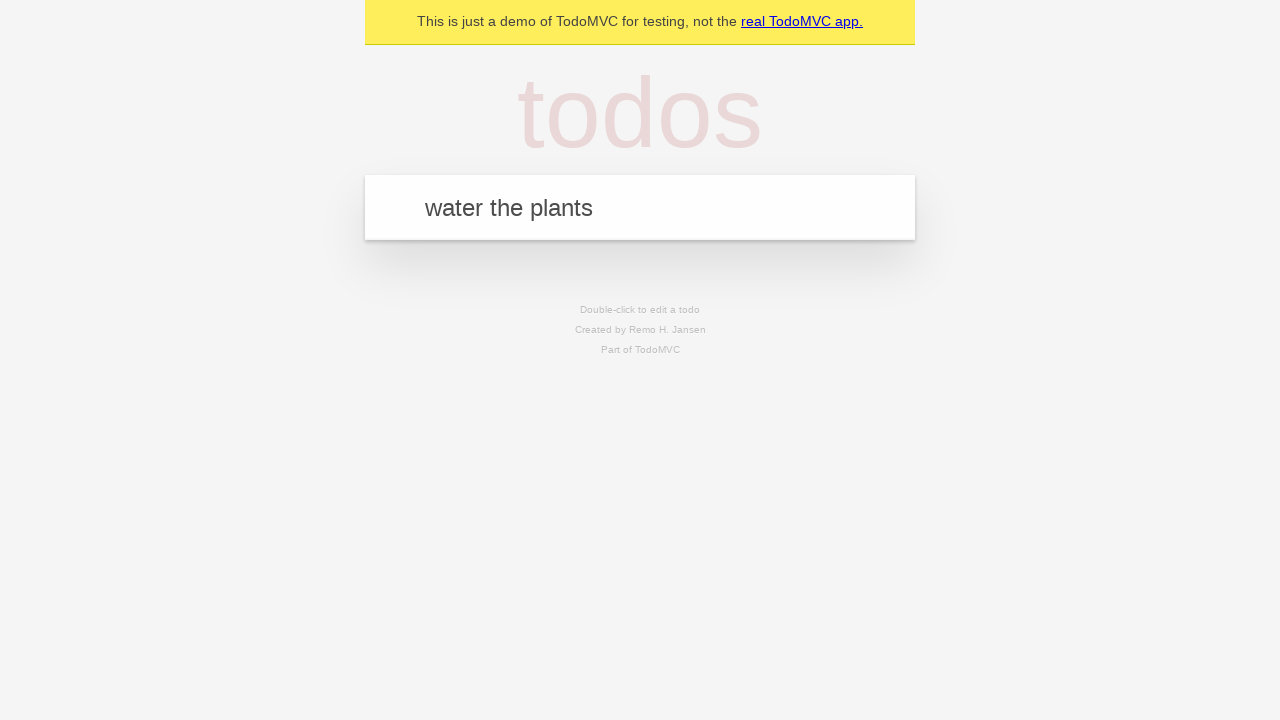

Pressed Enter to add first todo item on .new-todo
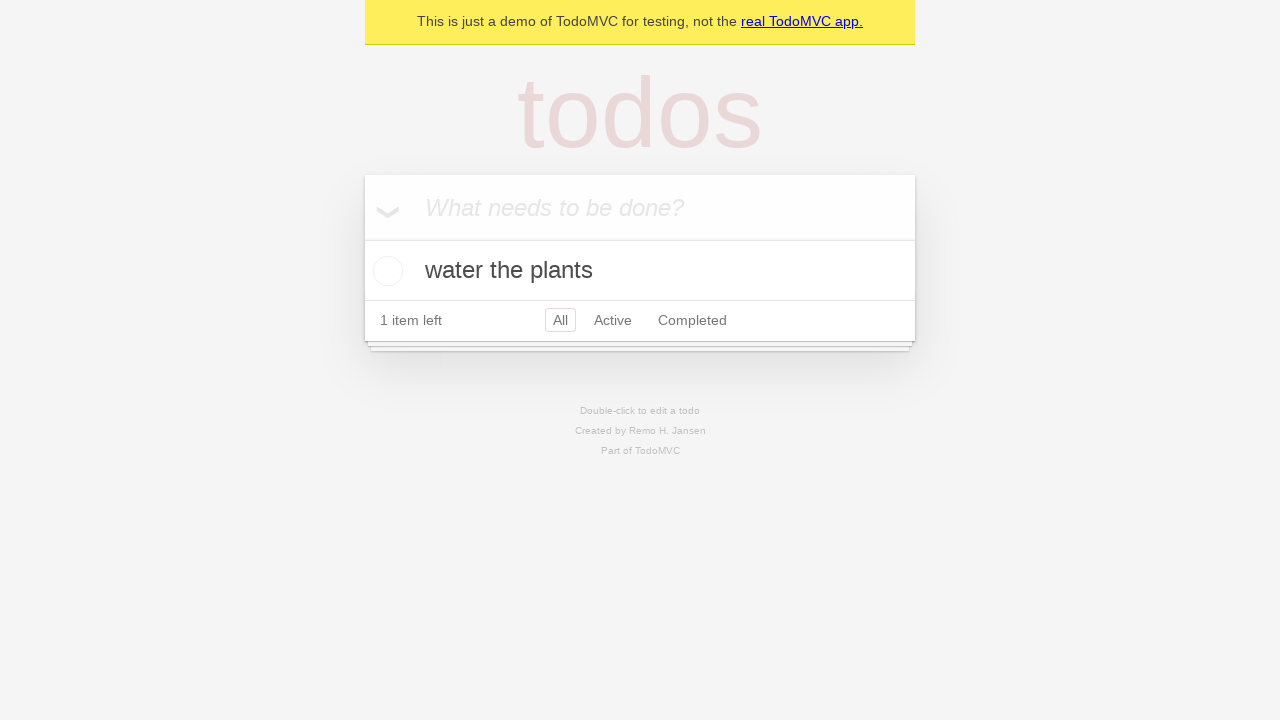

Filled new todo input with 'feed the dog' on .new-todo
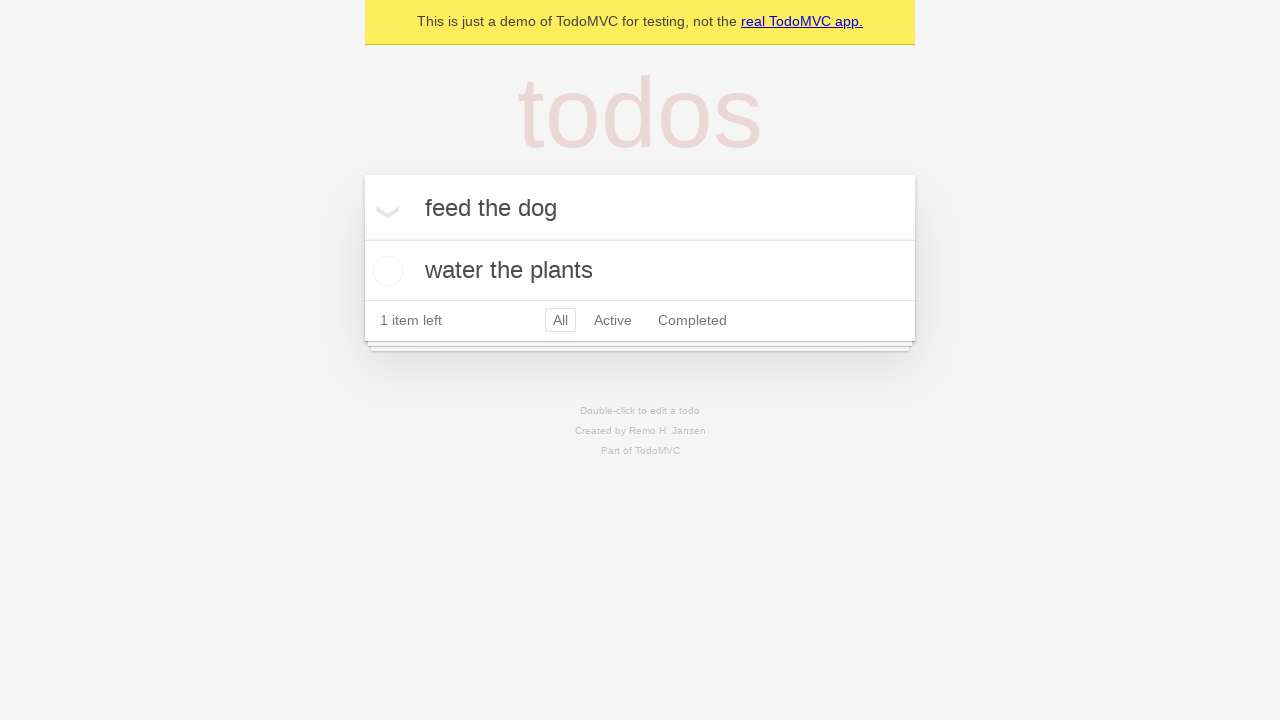

Pressed Enter to add second todo item on .new-todo
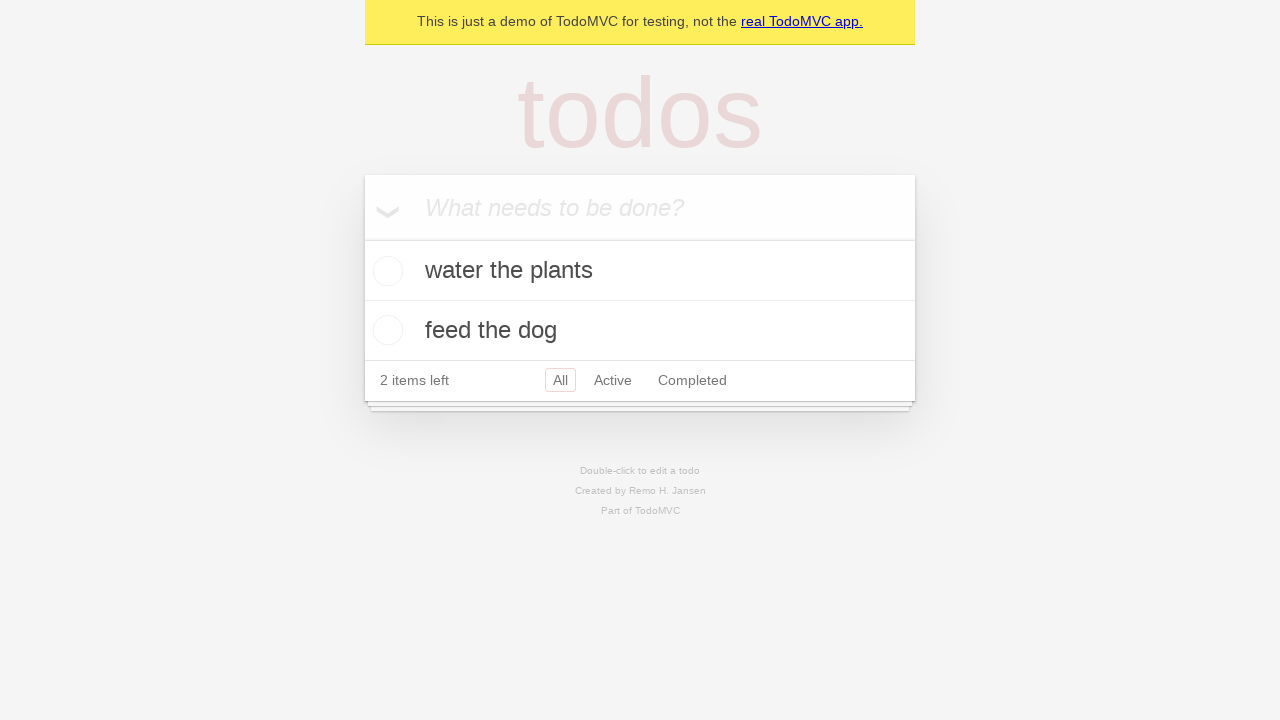

Clicked checkbox to mark 'water the plants' as completed at (385, 271) on li:has-text('water the plants') .toggle
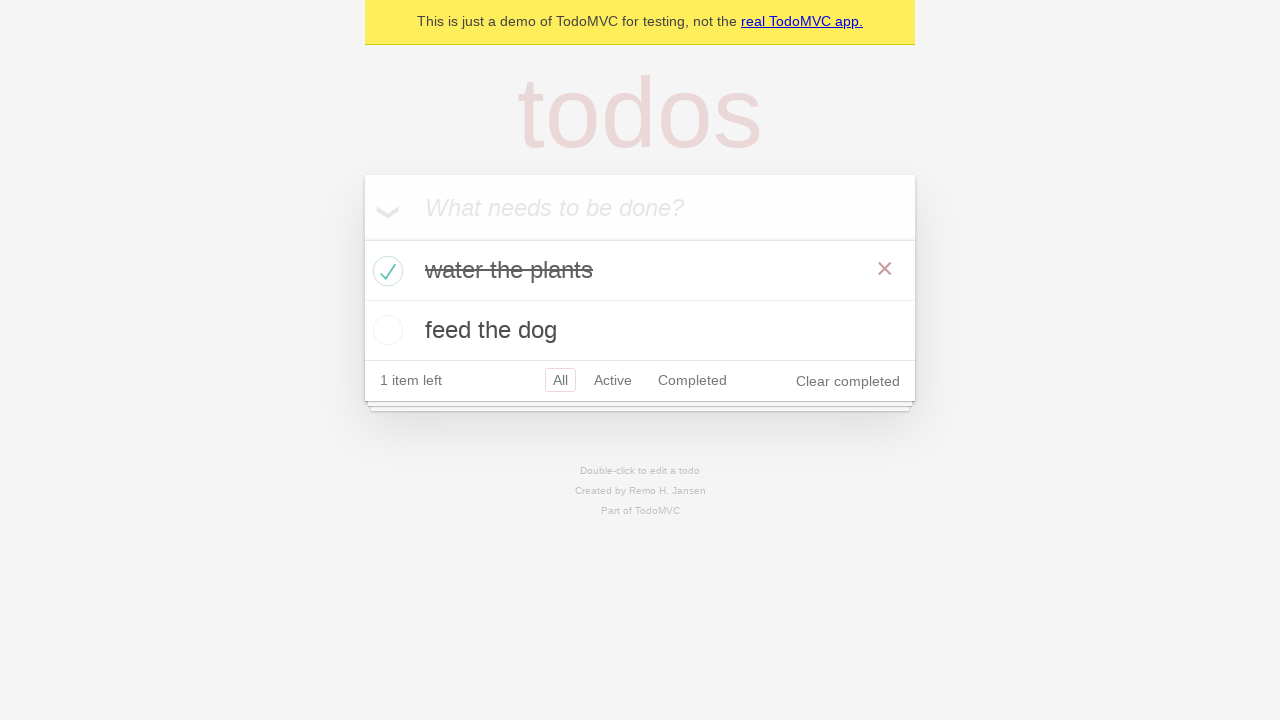

Clicked Active filter button at (613, 380) on a:has-text('Active')
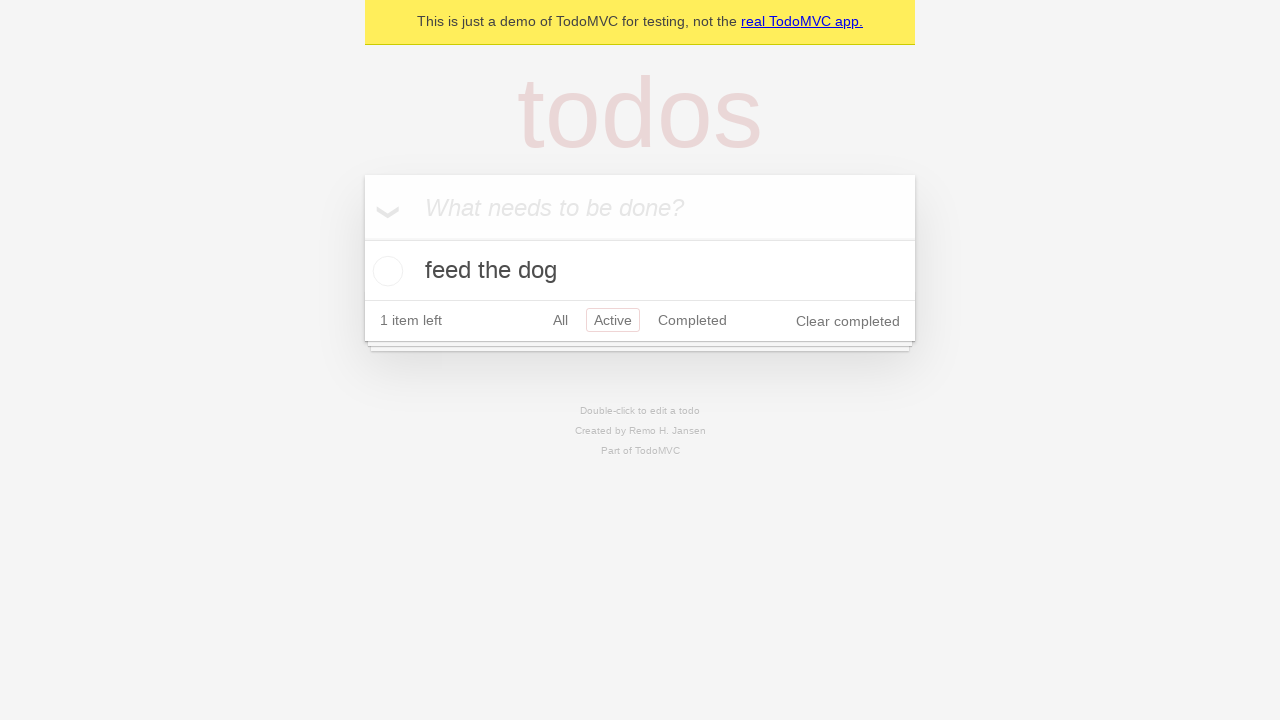

Verified 'feed the dog' is visible in active list
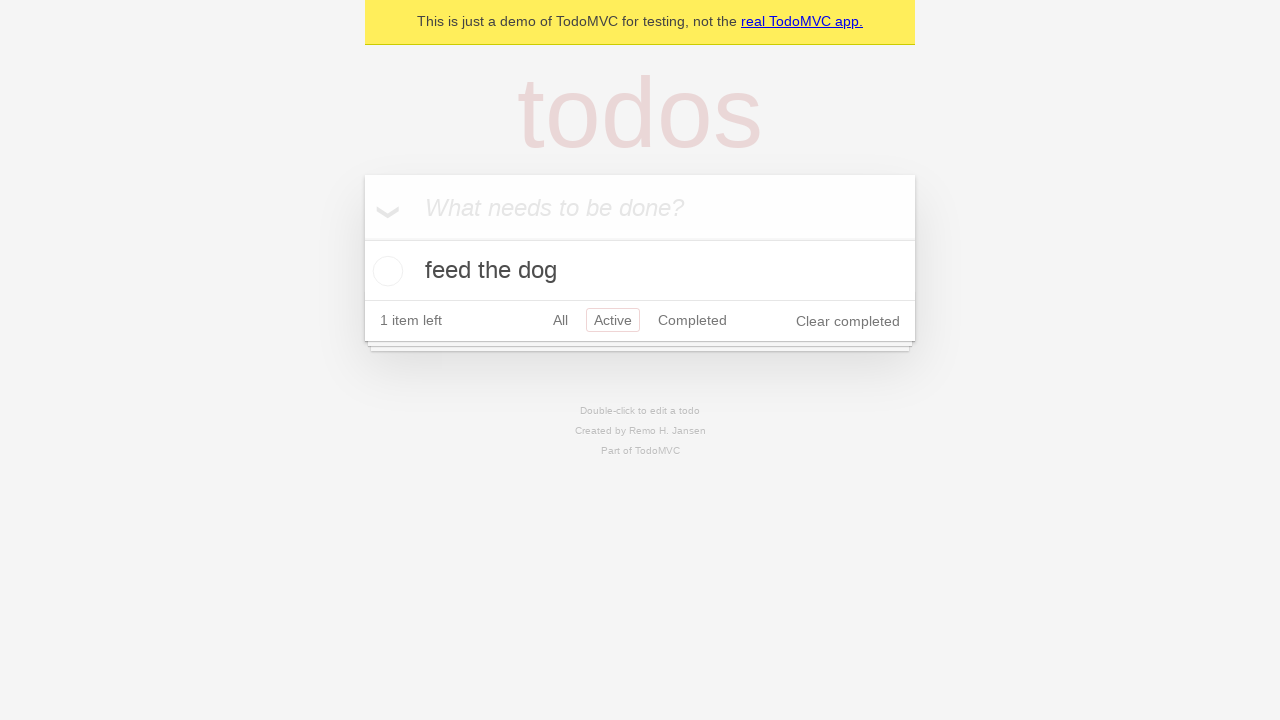

Clicked Completed filter button at (692, 320) on a:has-text('Completed')
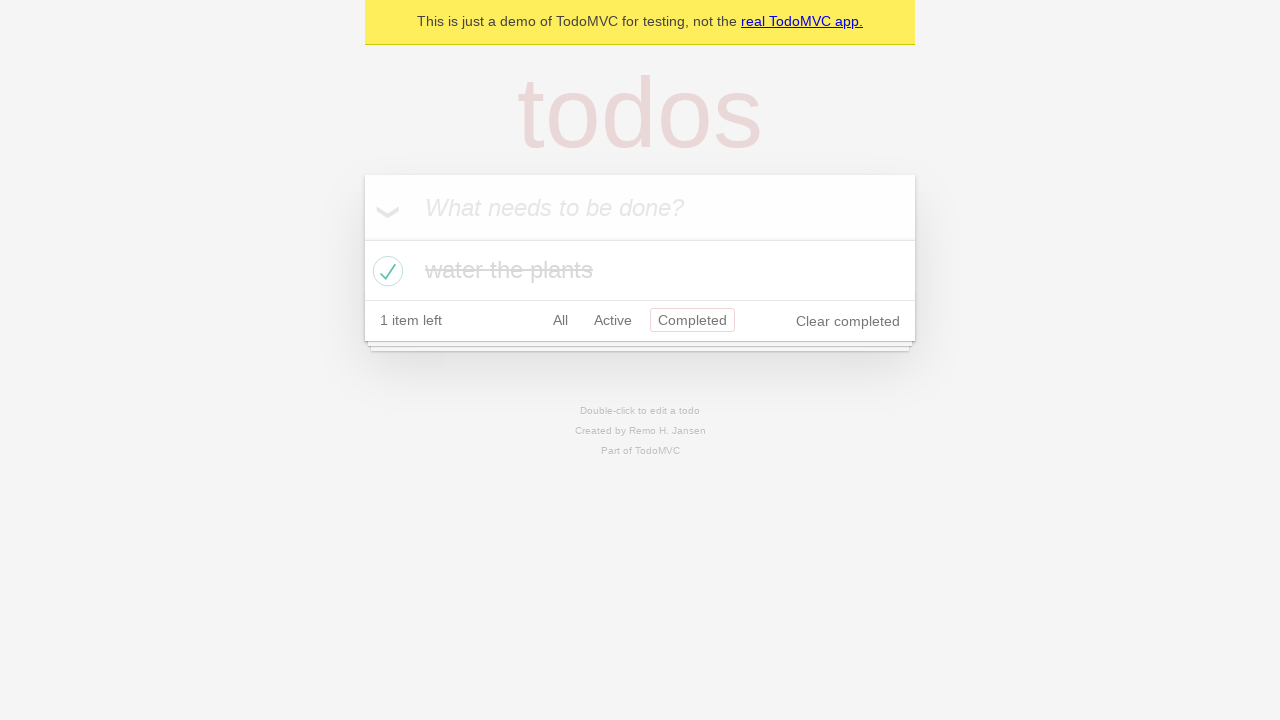

Verified 'water the plants' is visible in completed list
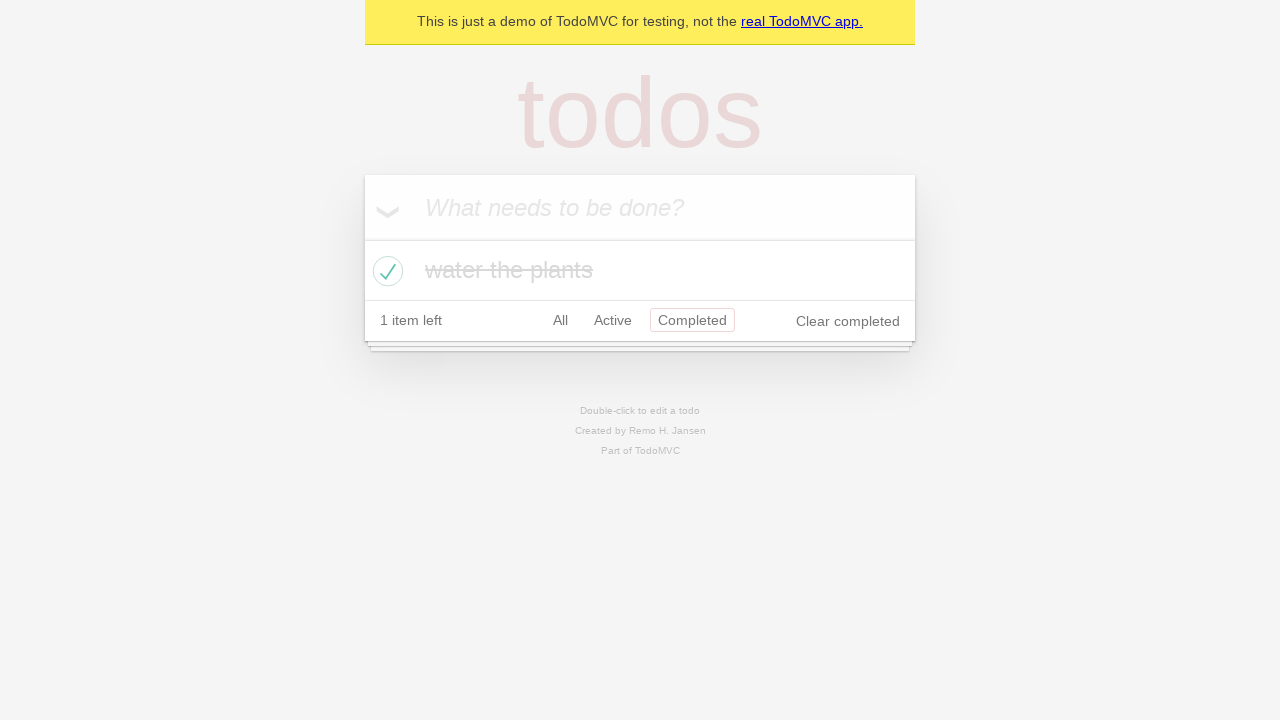

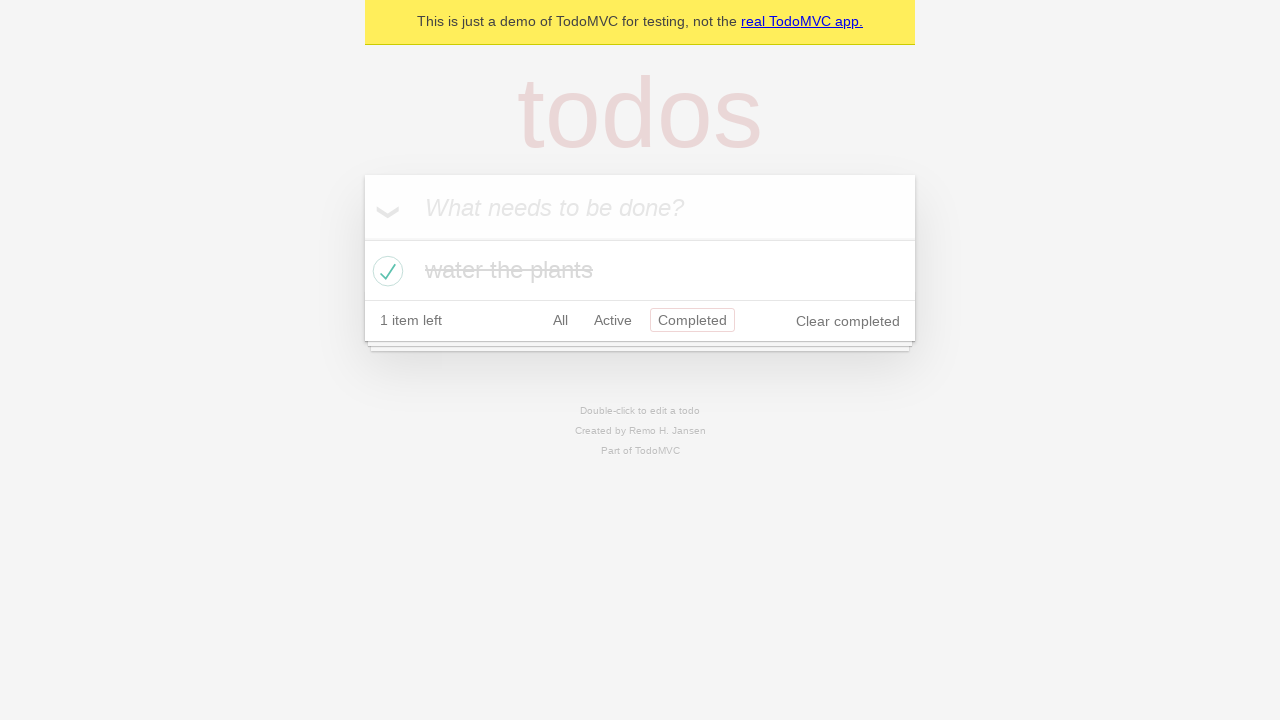